Tests dynamic checkbox selection by finding and clicking a specific book option from a list

Starting URL: https://chandanachaitanya.github.io/selenium-practice-site

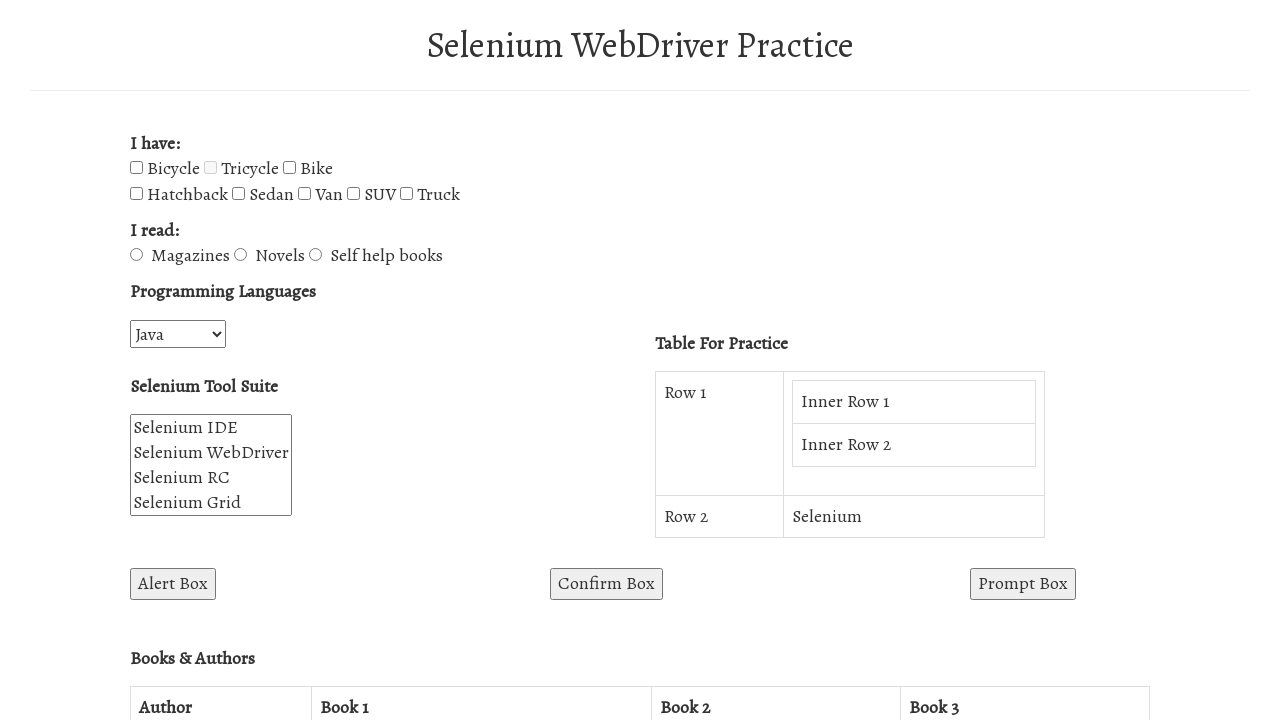

Located all book checkboxes in the form
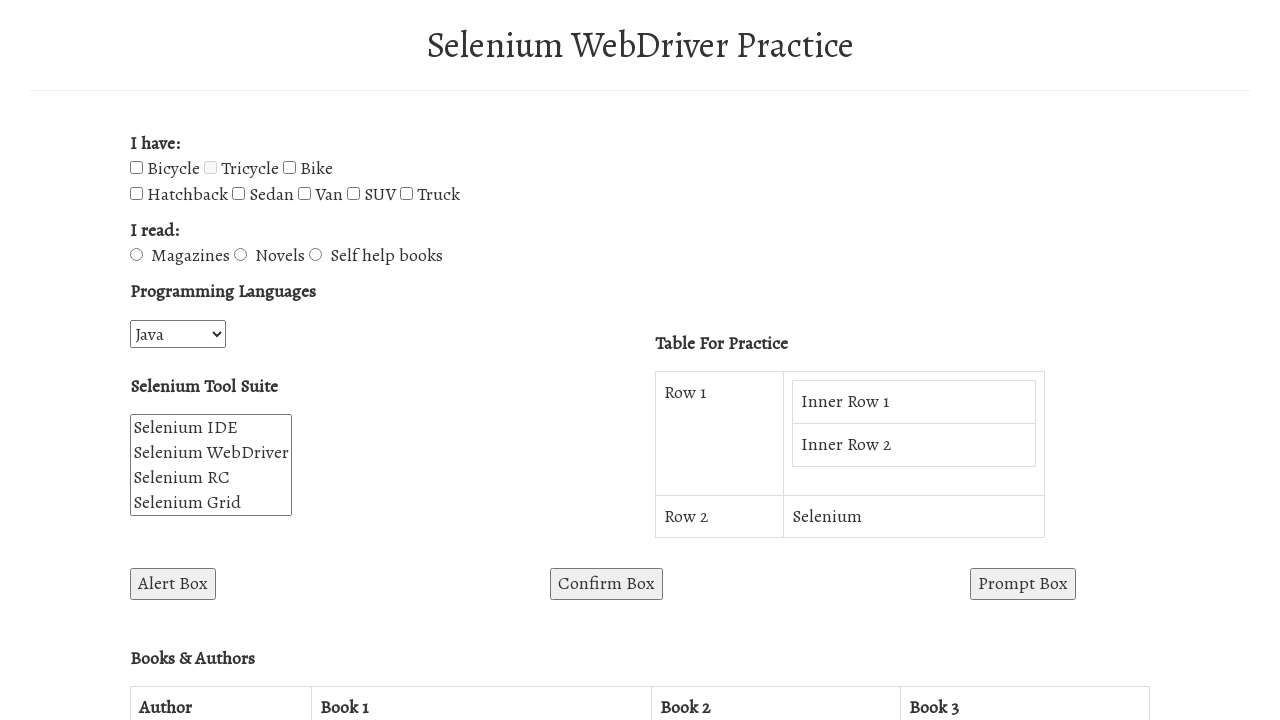

Found and clicked the 'Self help books' checkbox at (316, 255) on #booksCheckboxes input[name='books'] >> nth=2
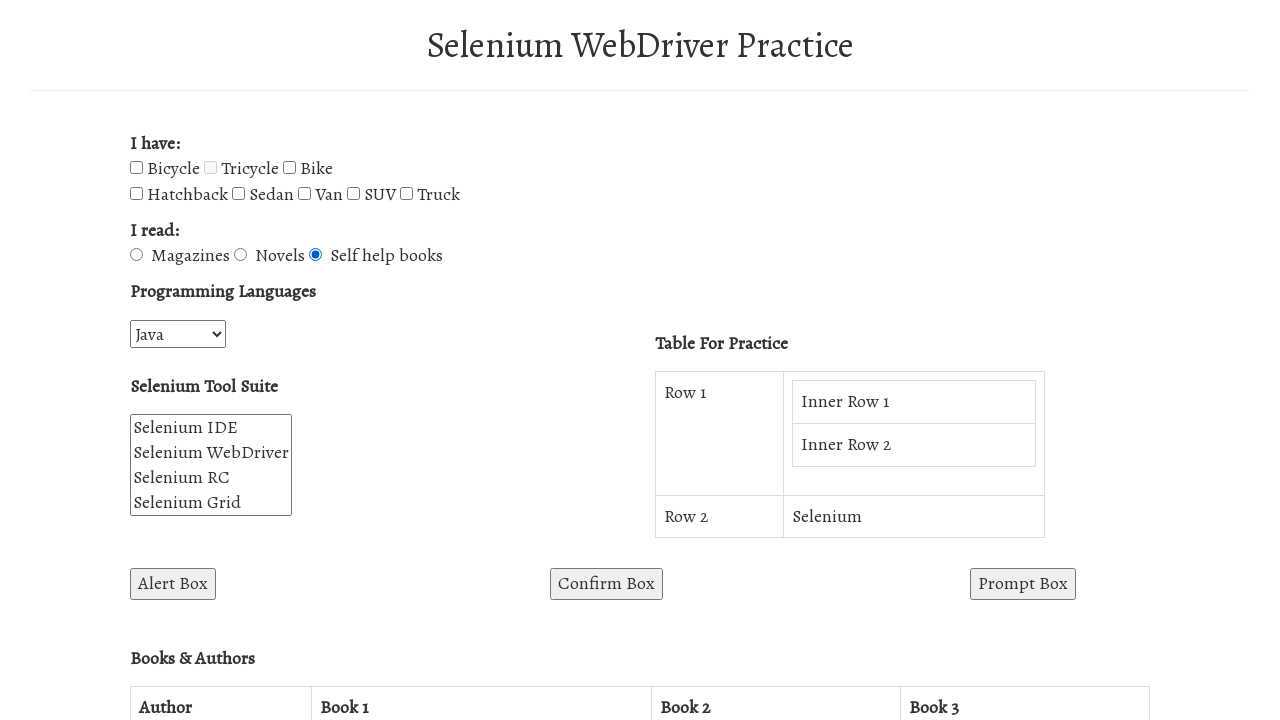

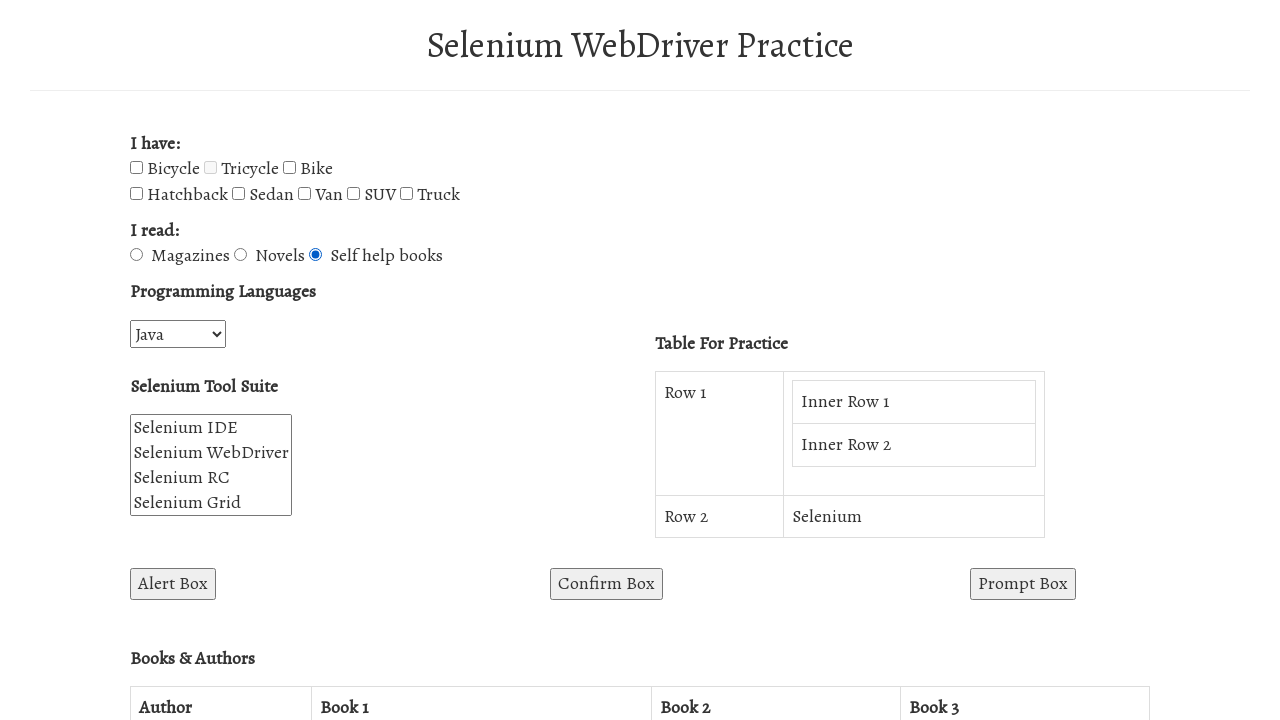